Tests text box form by filling in name, email, current address, and permanent address fields, then submitting the form

Starting URL: https://demoqa.com/text-box

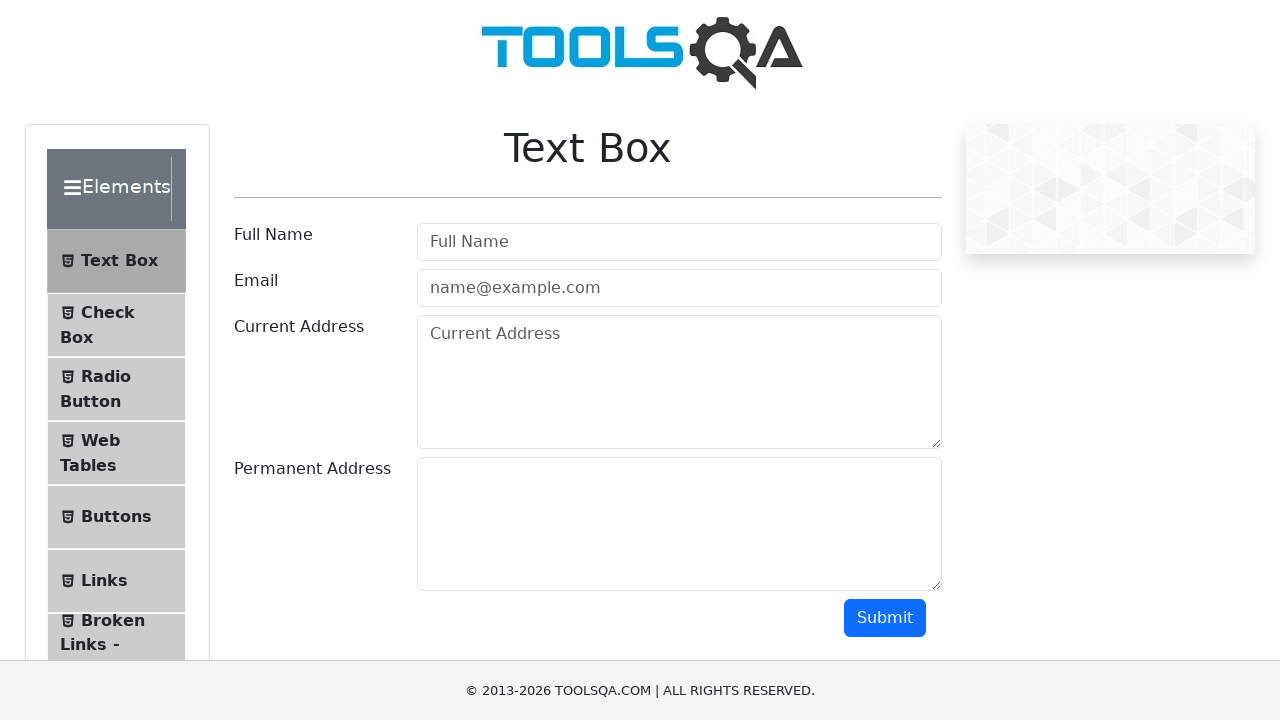

Filled name field with 'Rachit Kumar' on #userName
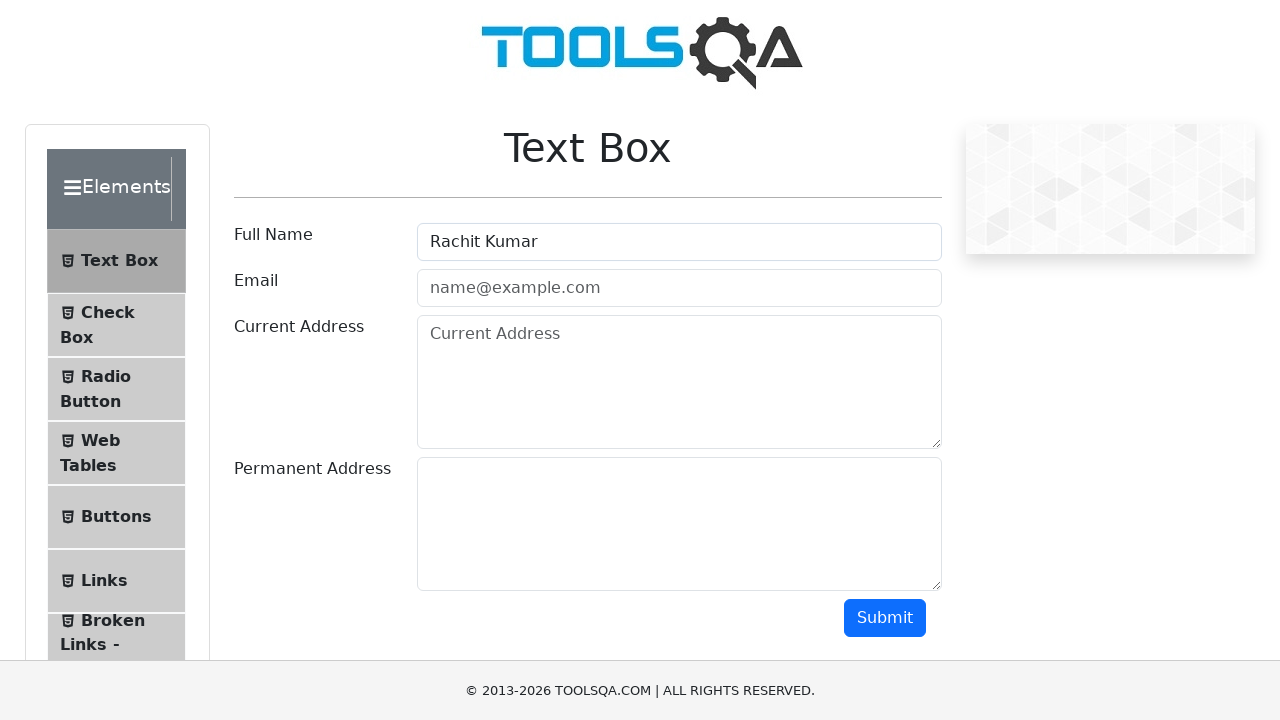

Filled email field with 'rachitkumar3014@gmail.com' on #userEmail
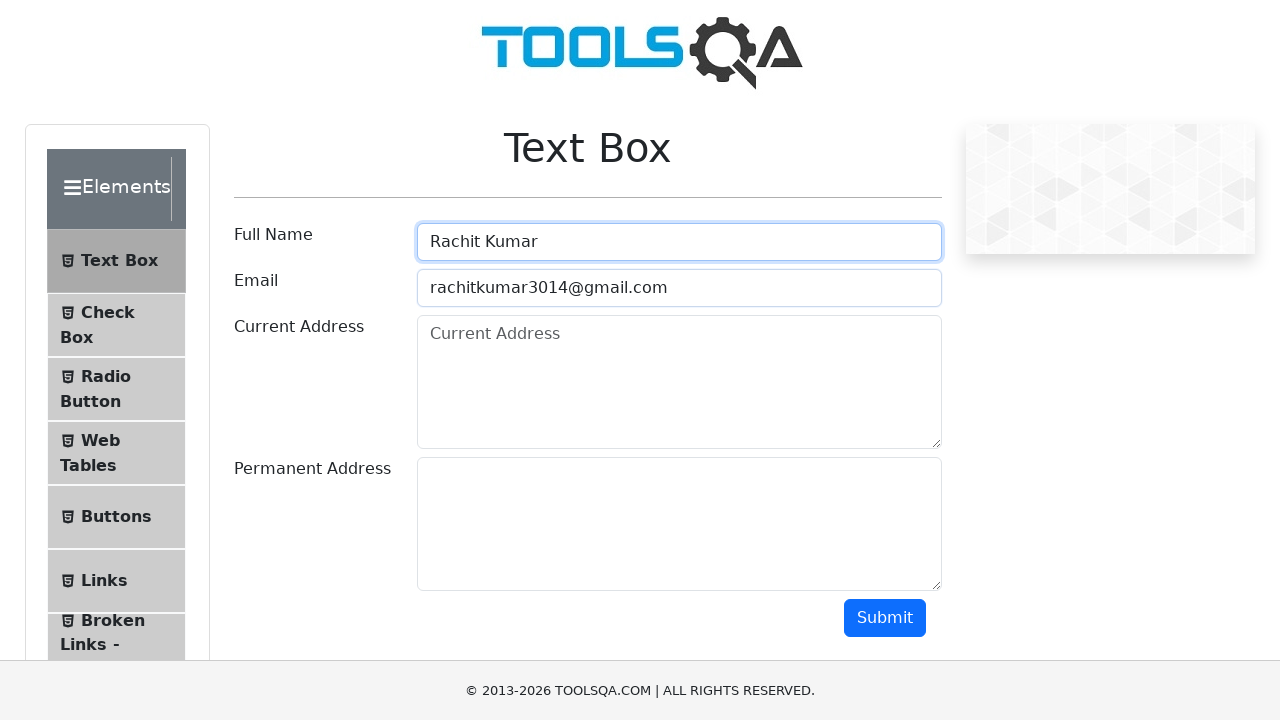

Filled current address field with 'koderma' on #currentAddress
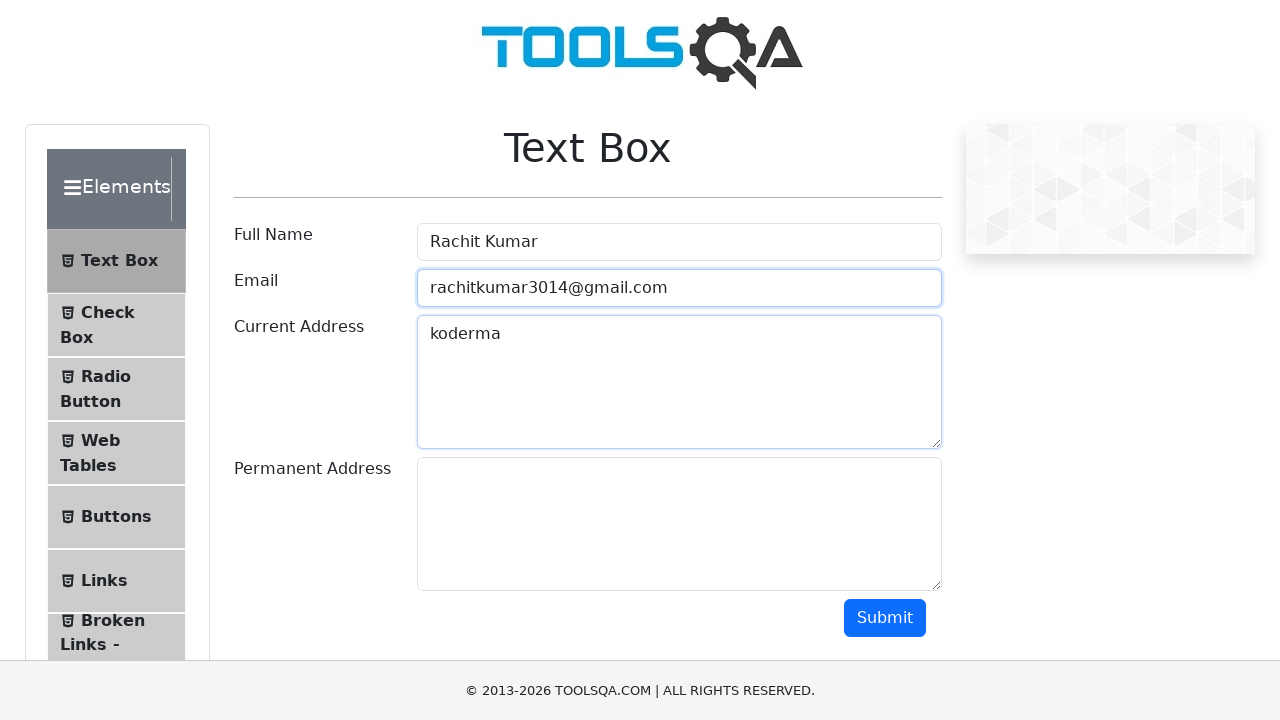

Filled permanent address field with 'patna' on #permanentAddress
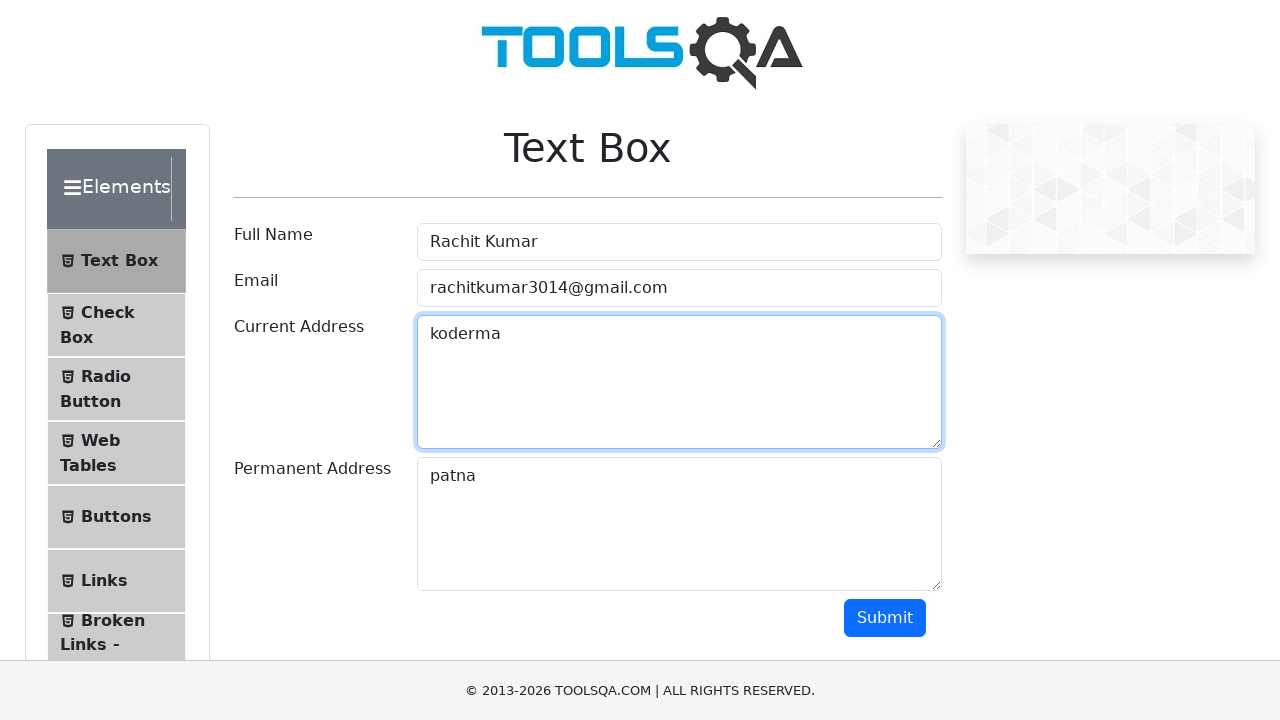

Scrolled down 500 pixels to reveal submit button
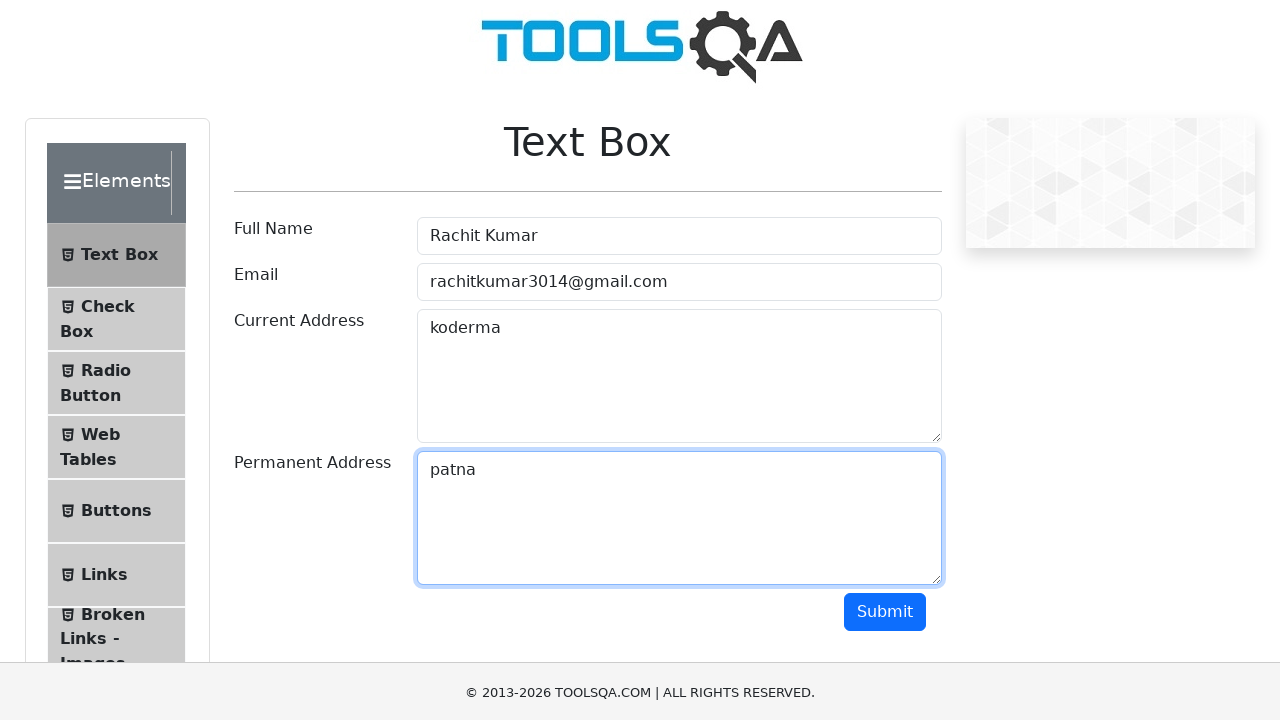

Clicked submit button to submit the form at (885, 118) on #submit
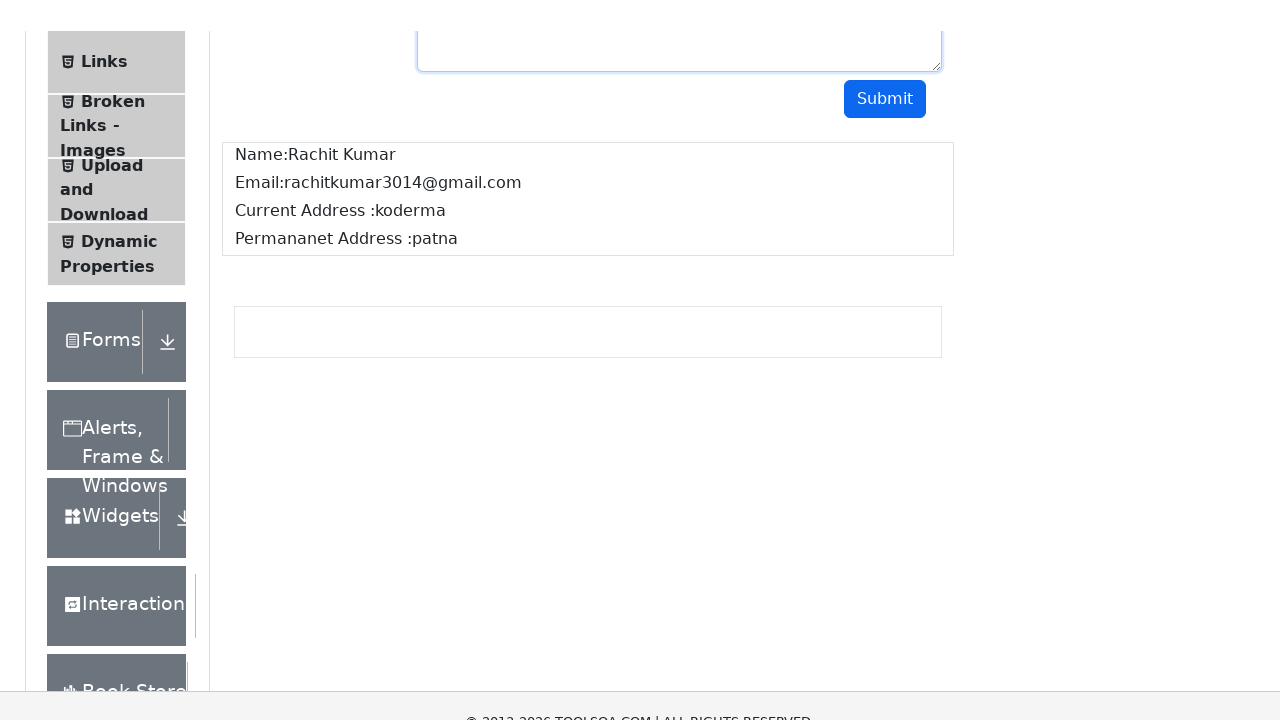

Form output appeared on the page
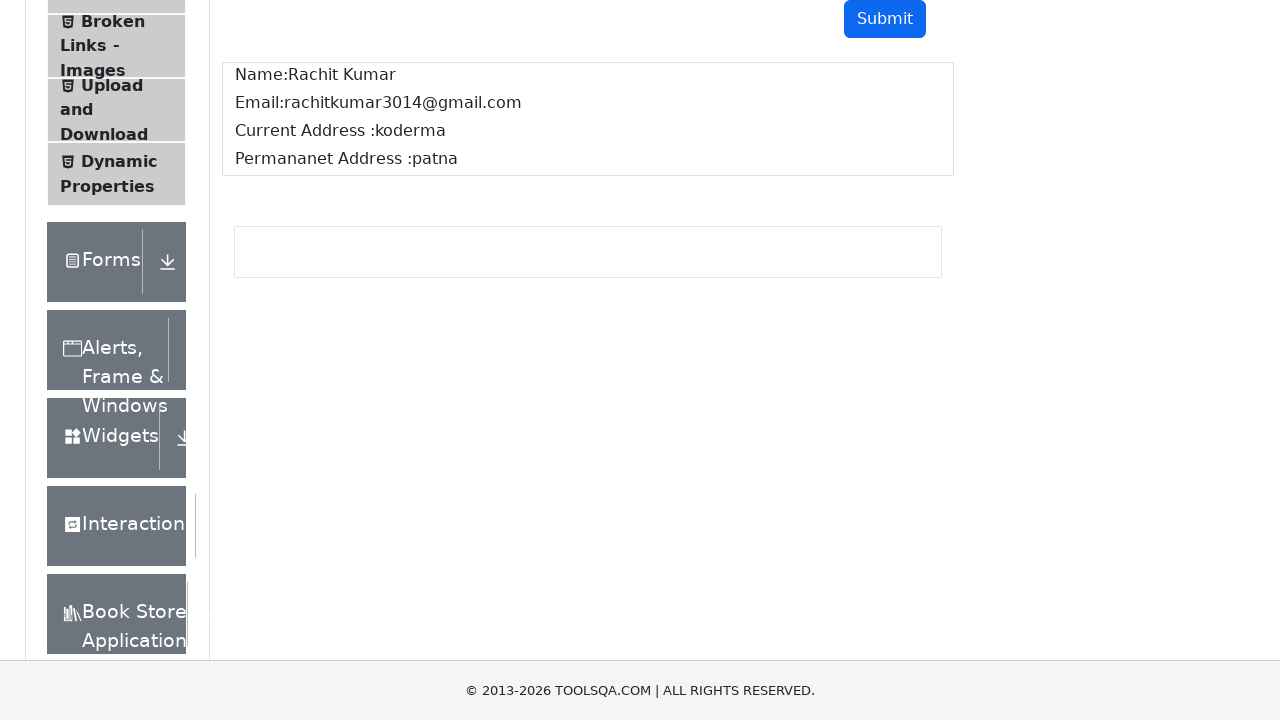

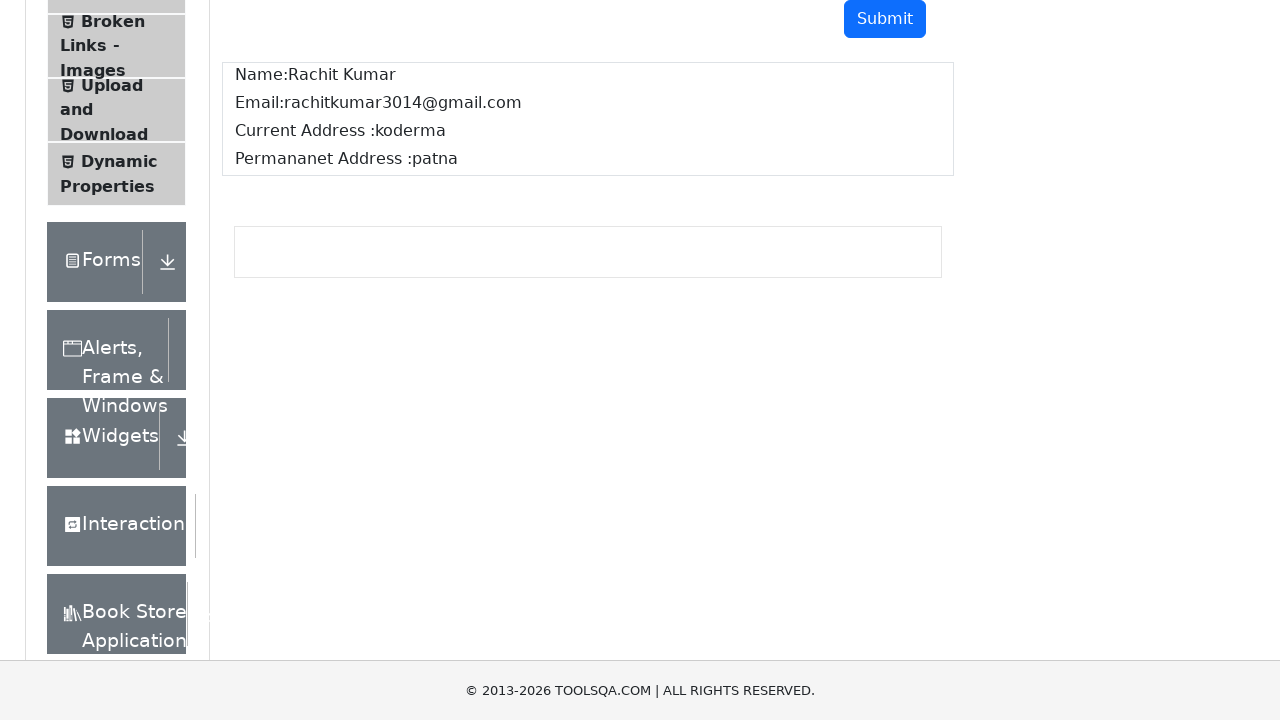